Tests opening a new browser tab by navigating to a page, opening a new tab, navigating to another URL in that tab, and verifying two window handles exist

Starting URL: https://the-internet.herokuapp.com/windows

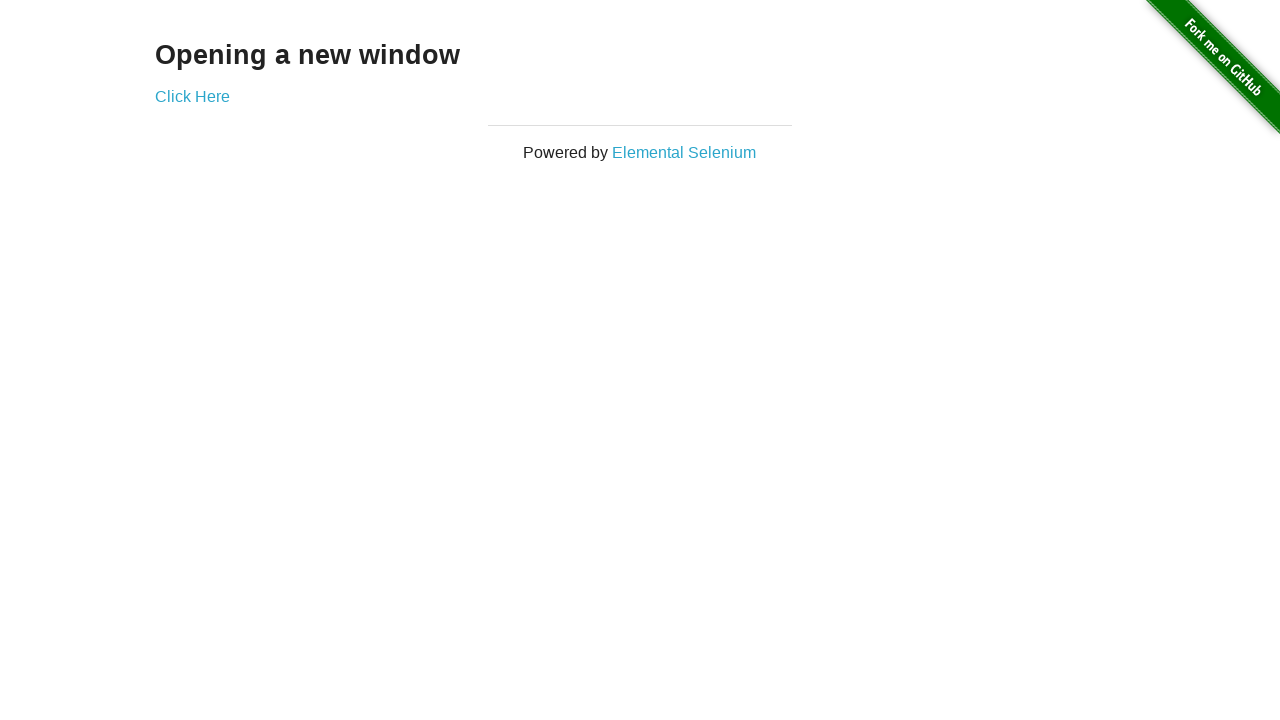

Opened a new browser tab
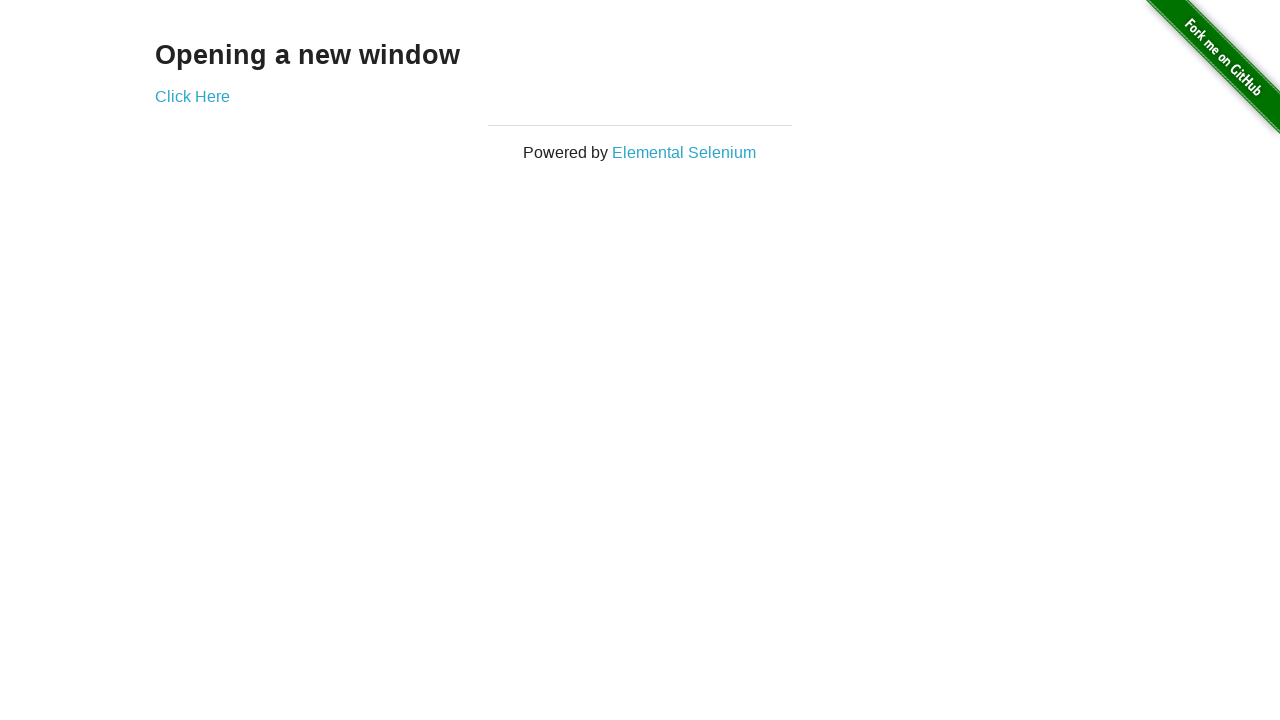

Navigated new tab to https://the-internet.herokuapp.com/typos
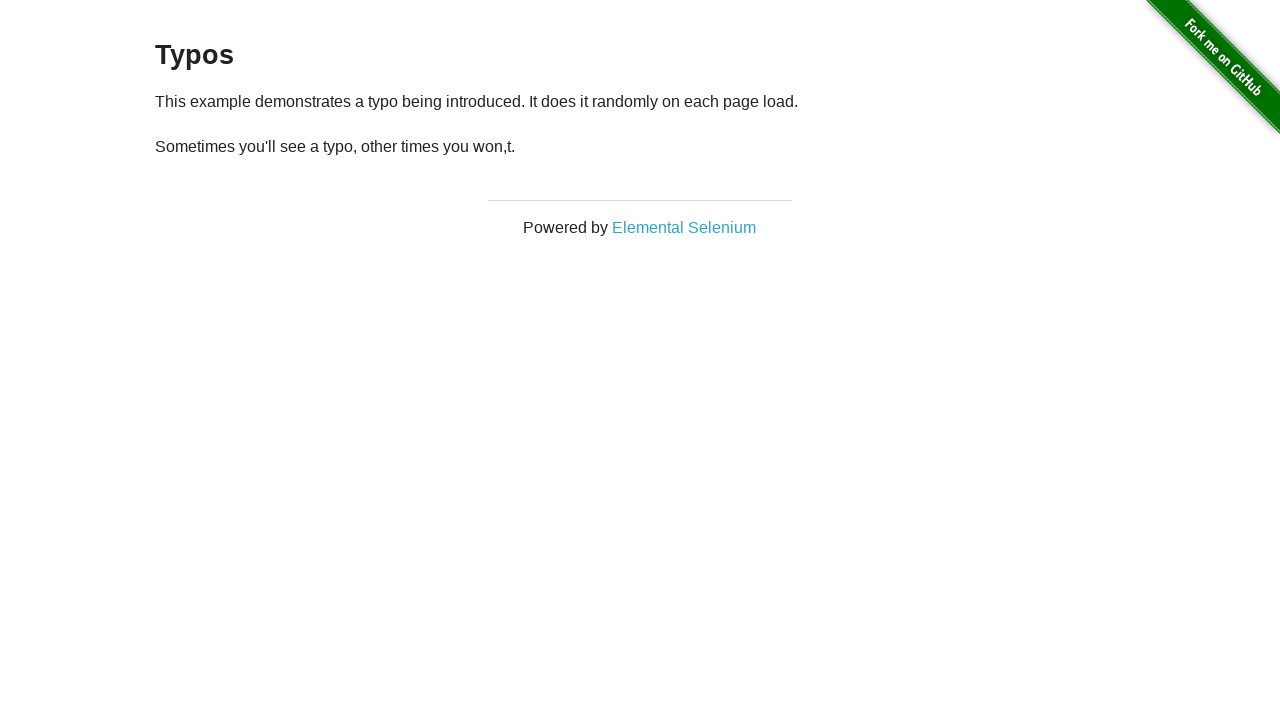

Verified that 2 browser pages/tabs are open
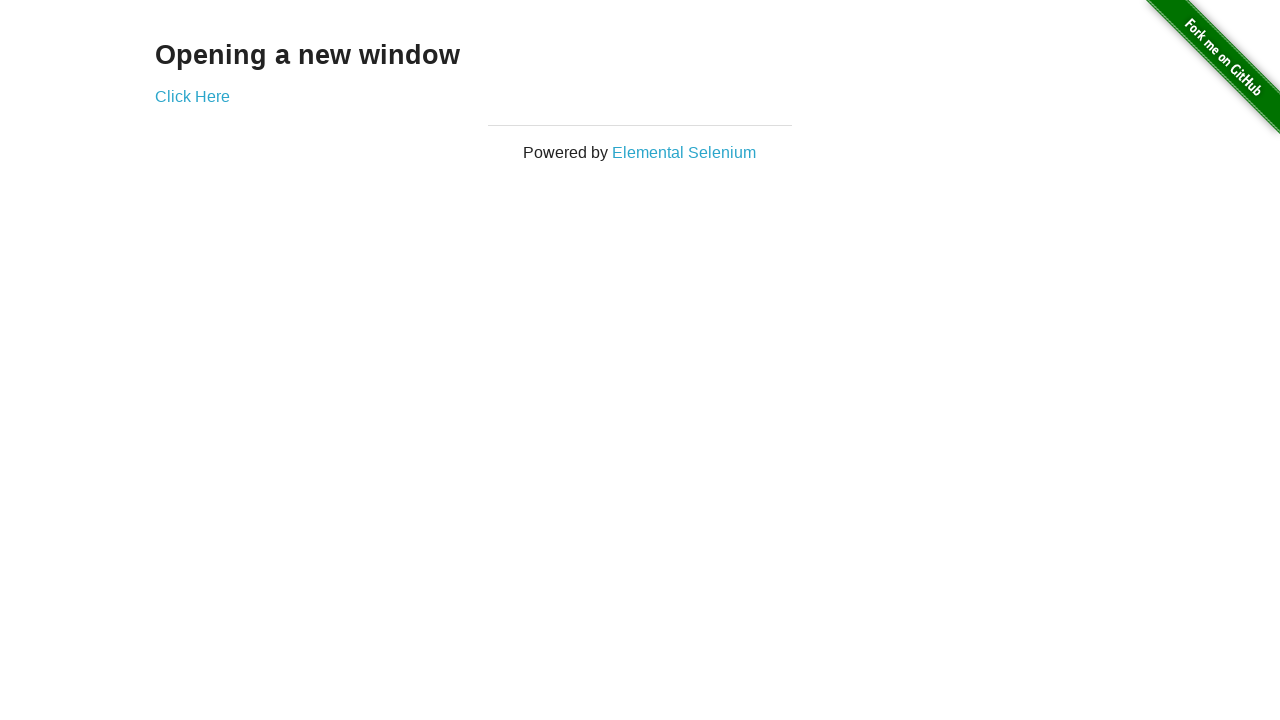

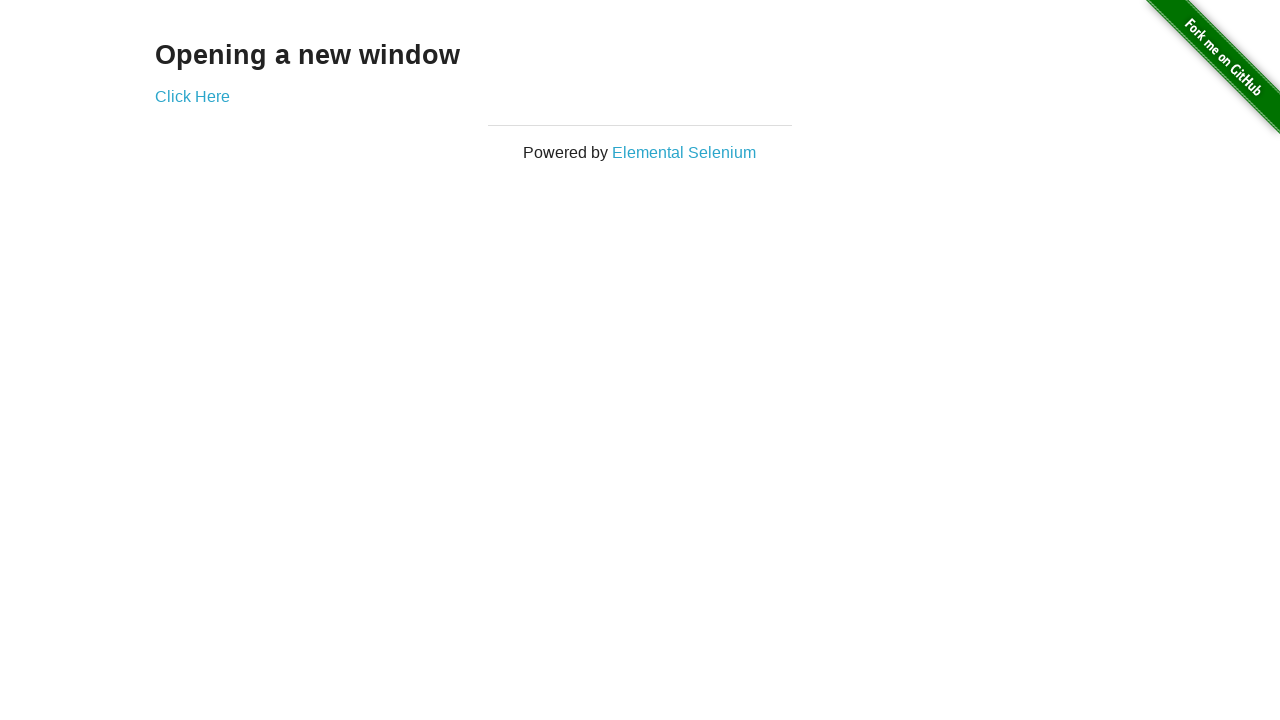